Tests mobile responsiveness of service cards on a travel booking website by clicking on each service card (Voos, Hotéis, Carros, Tours, Seguro) and verifying that forms/overlays appear properly.

Starting URL: https://fly2any.com

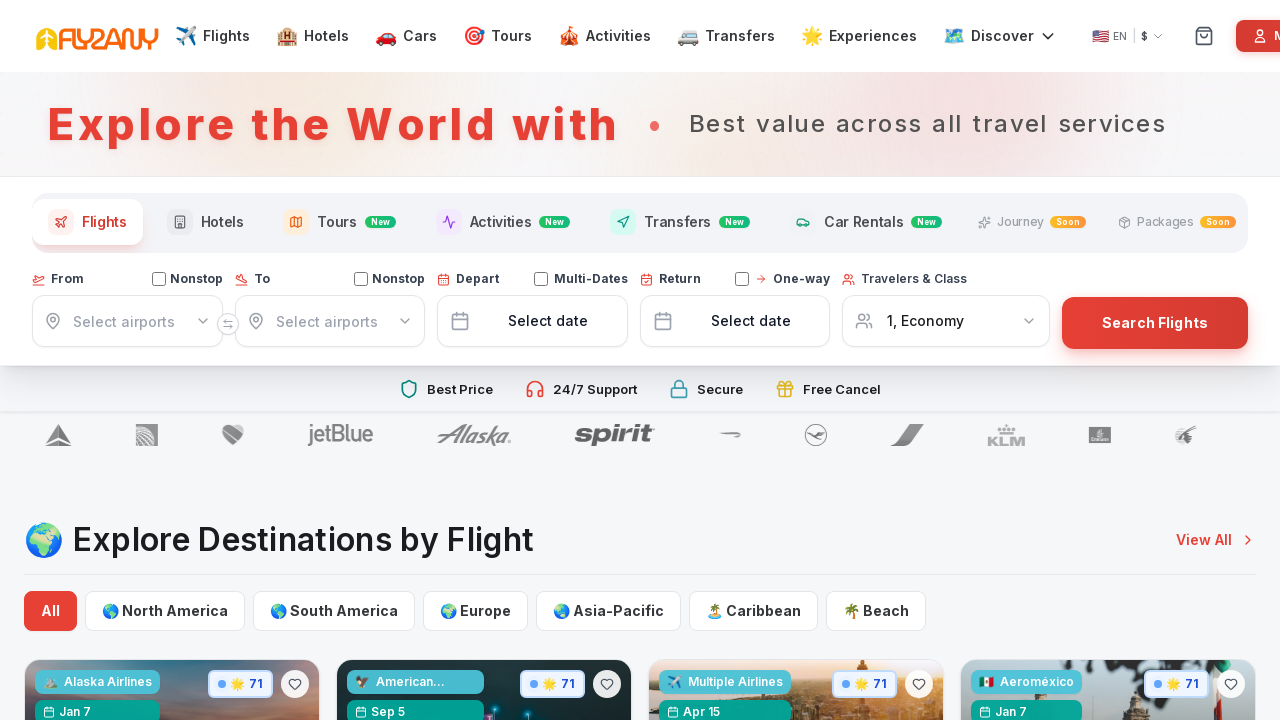

Waited for page to reach networkidle state
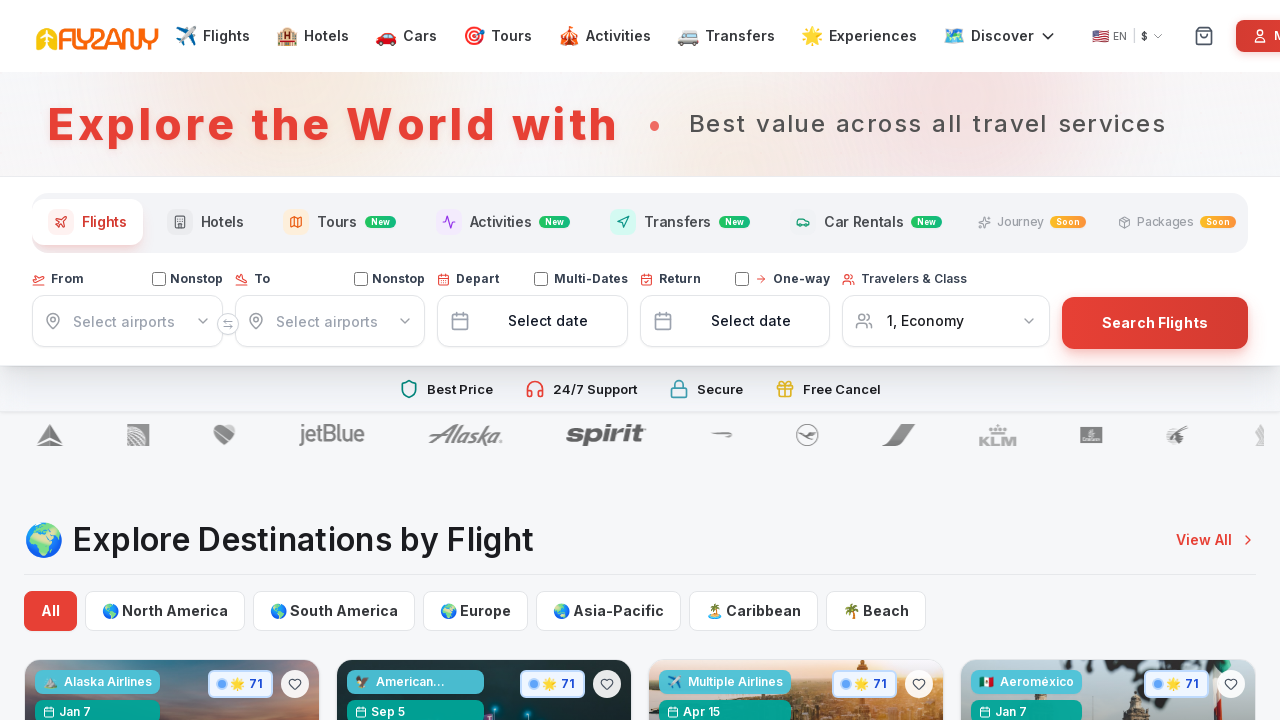

Applied 3 second timeout for page stabilization
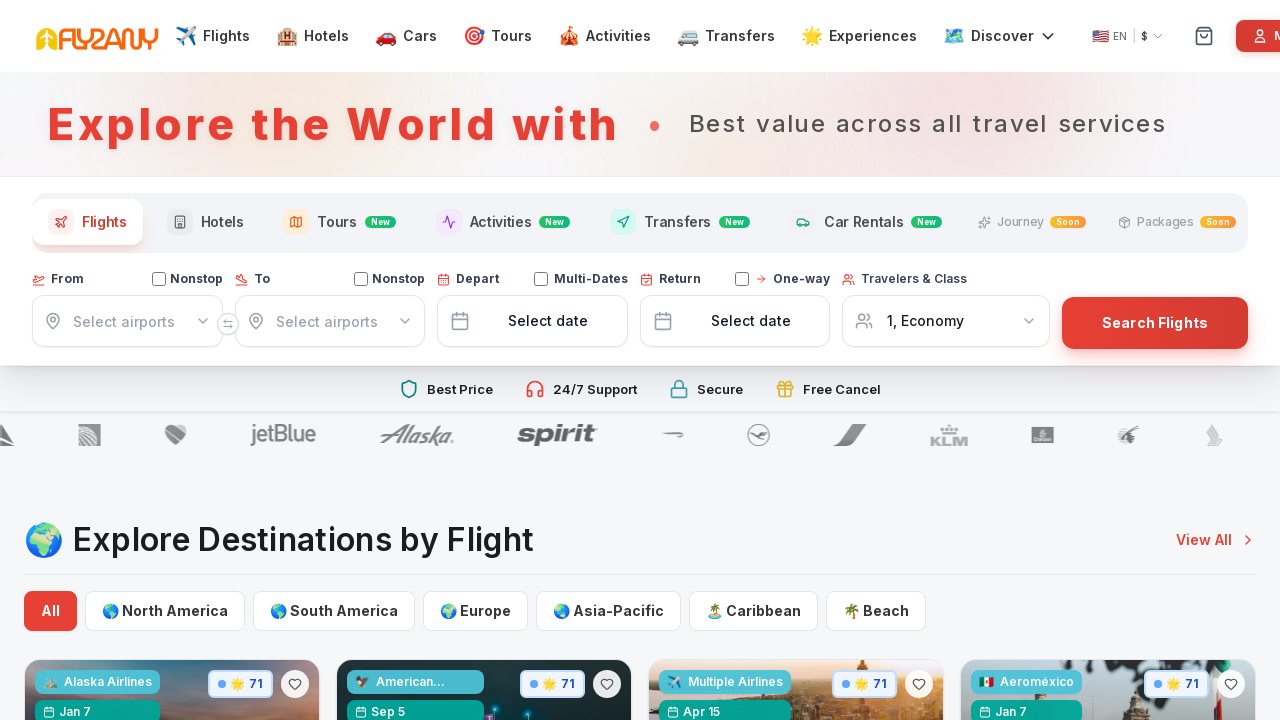

Scrolled to top of page before testing Voos service
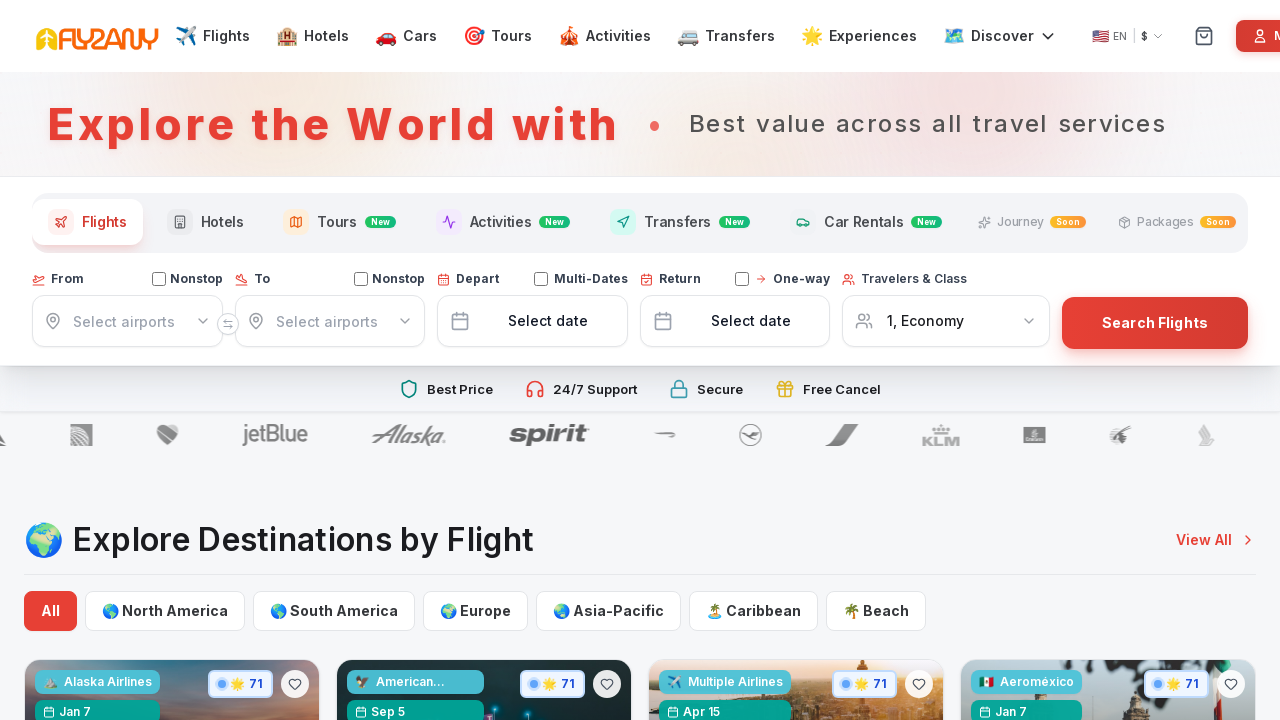

Applied 1 second timeout after scrolling
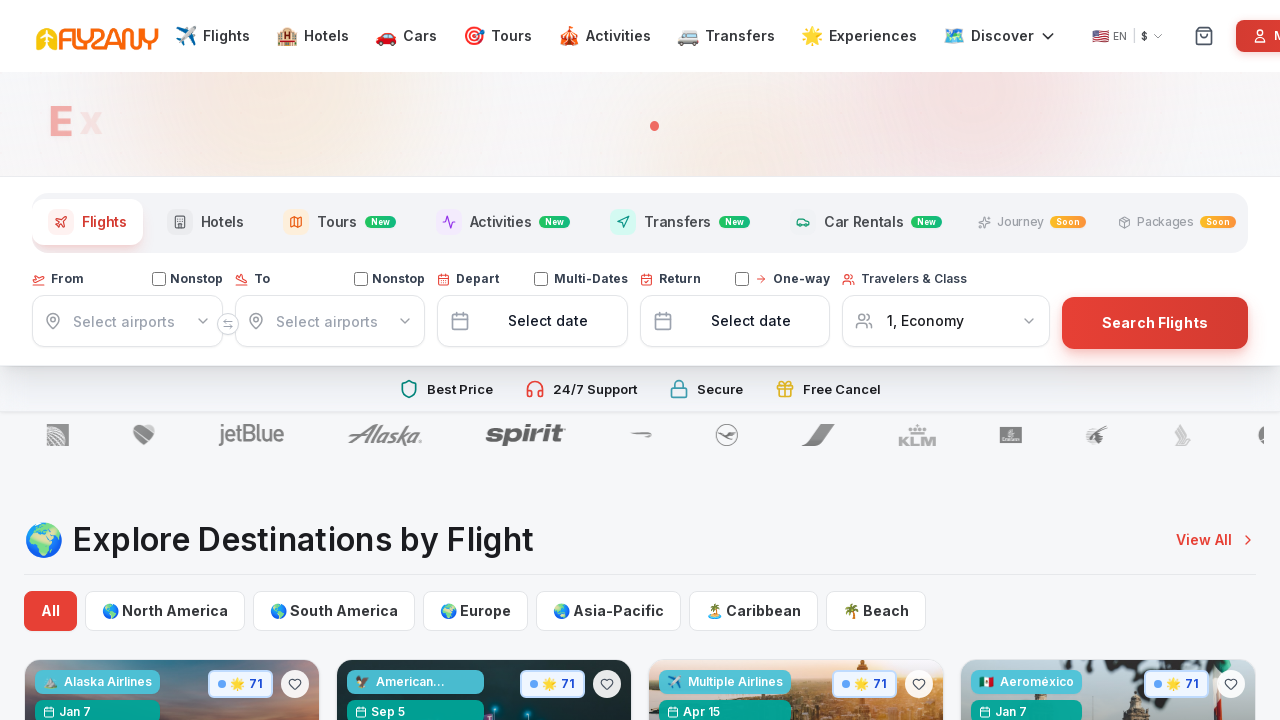

Failed to click on Voos service card, continuing to next service on text=Voos
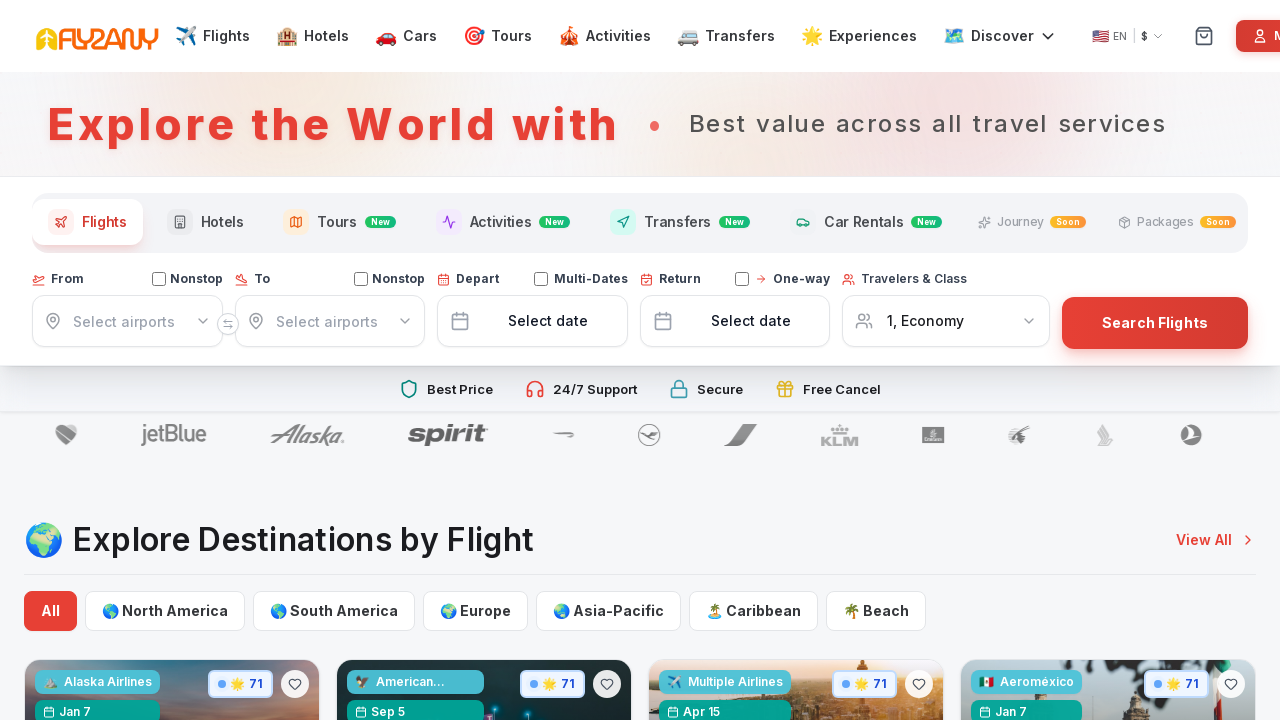

Scrolled to top of page before testing Hotéis service
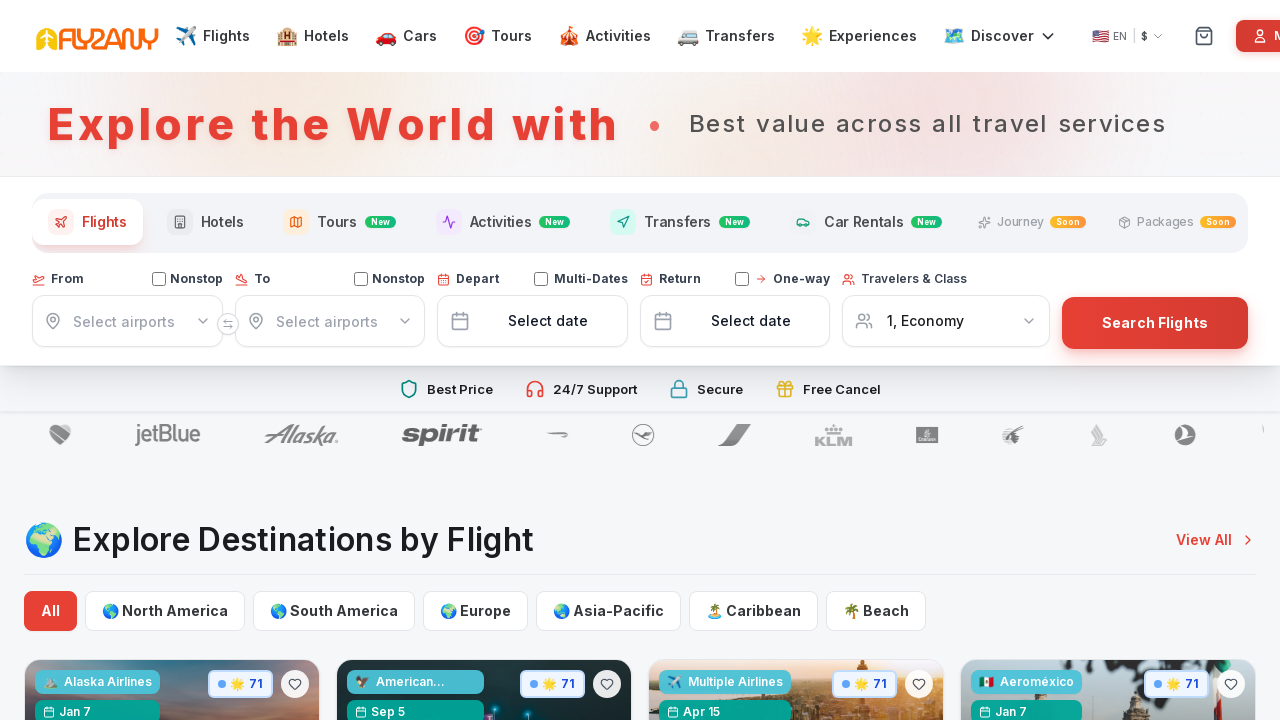

Applied 1 second timeout after scrolling
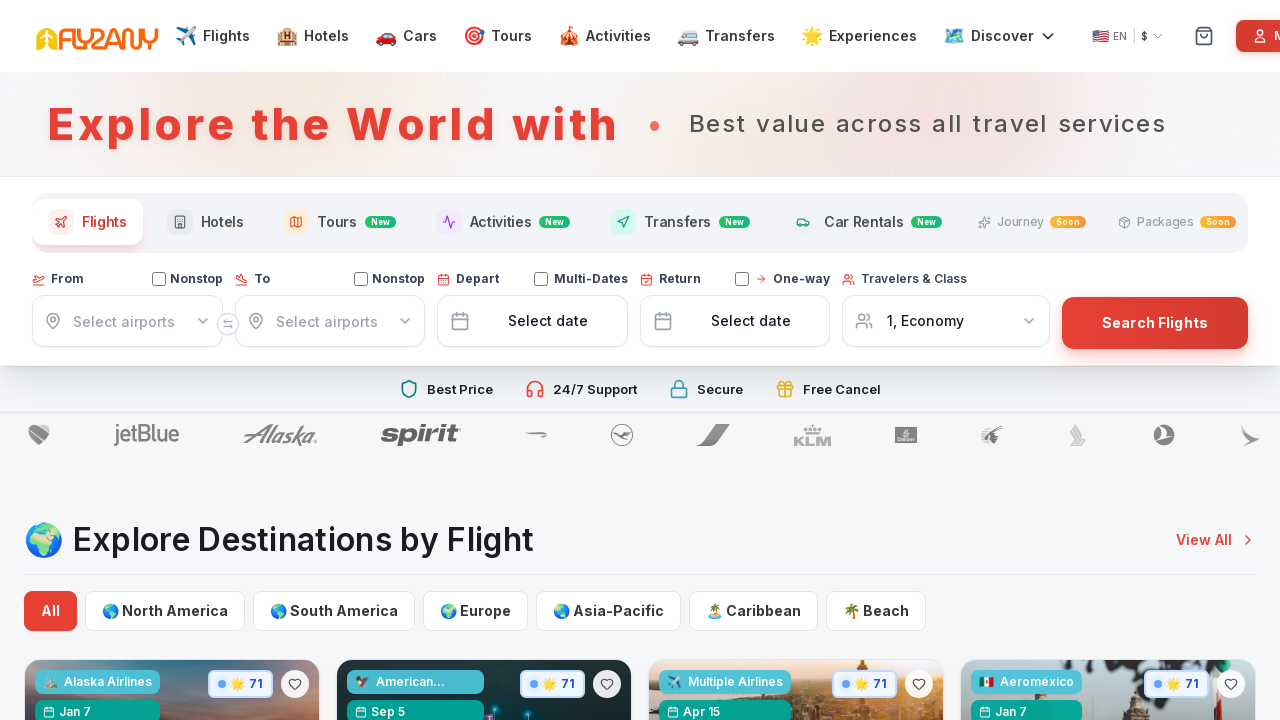

Failed to click on Hotéis service card, continuing to next service on text=Hotéis
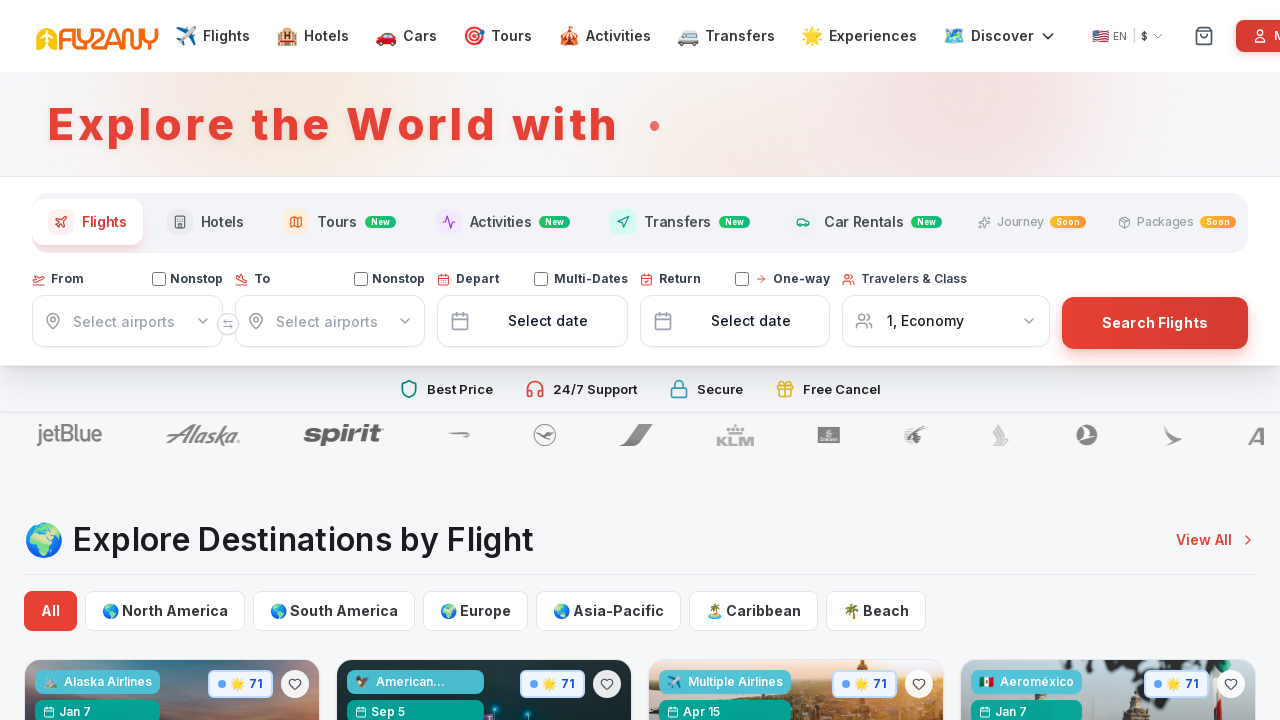

Scrolled to top of page before testing Carros service
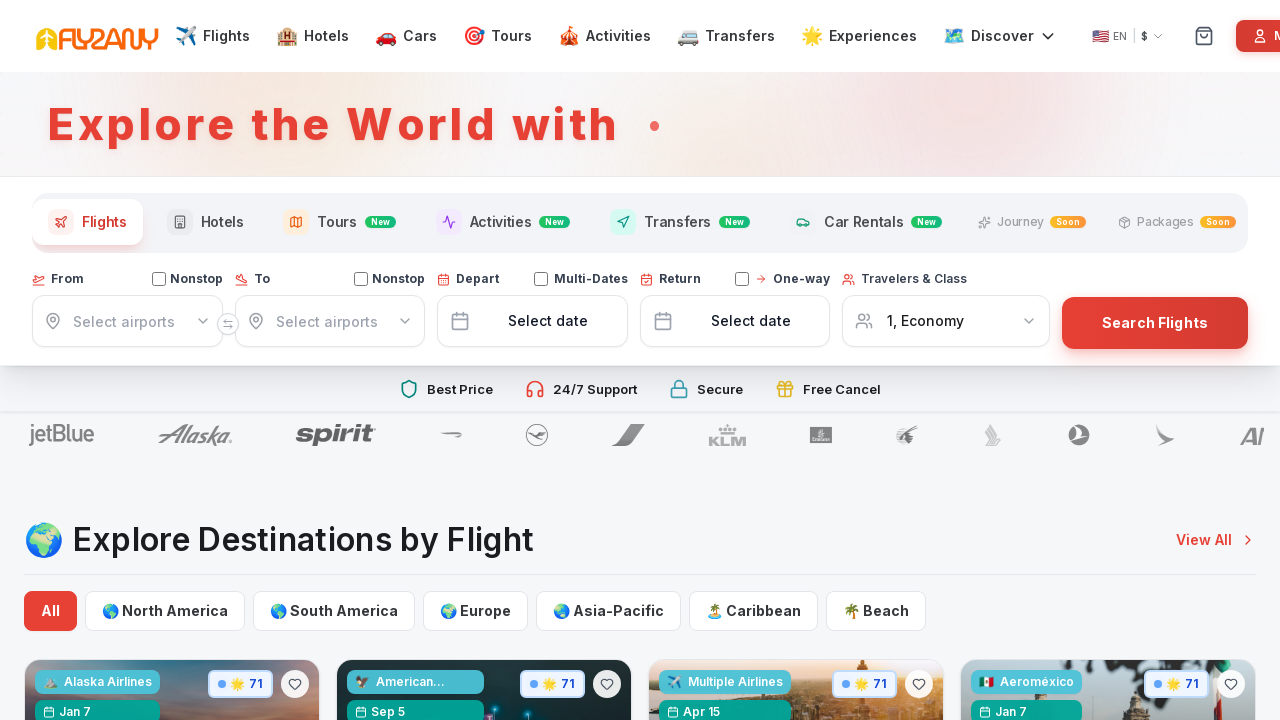

Applied 1 second timeout after scrolling
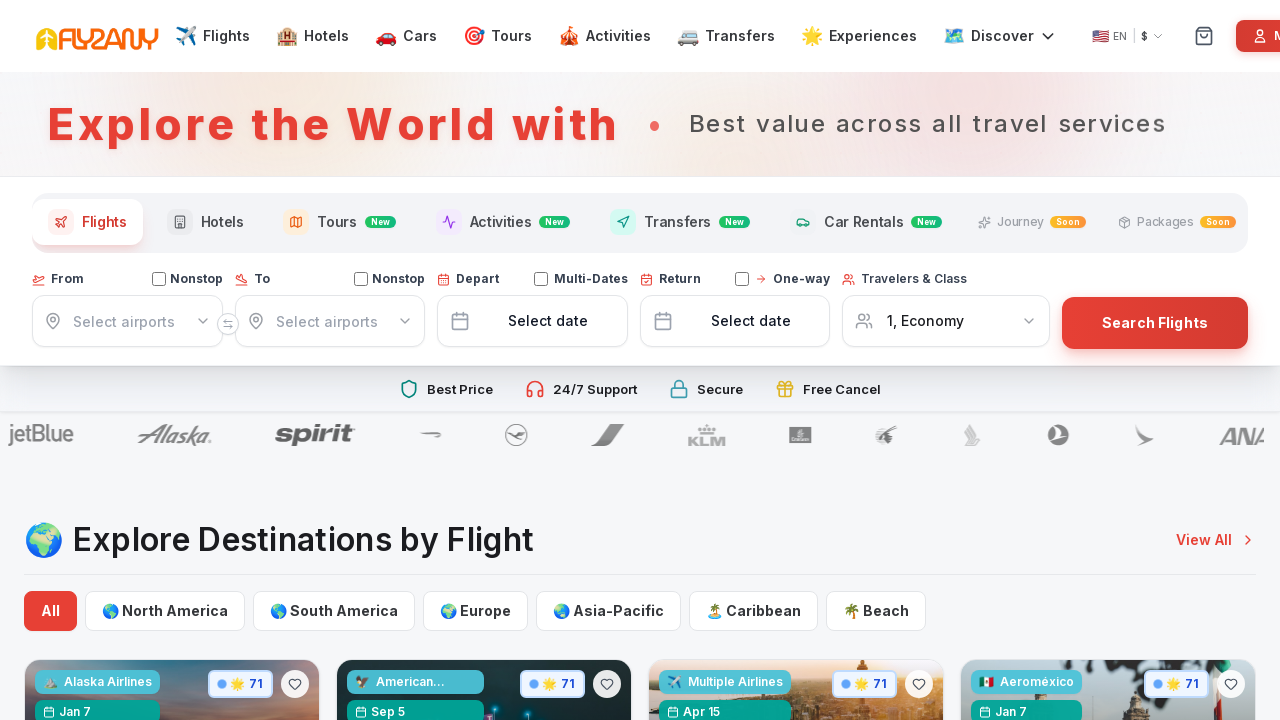

Failed to click on Carros service card, continuing to next service on text=Carros
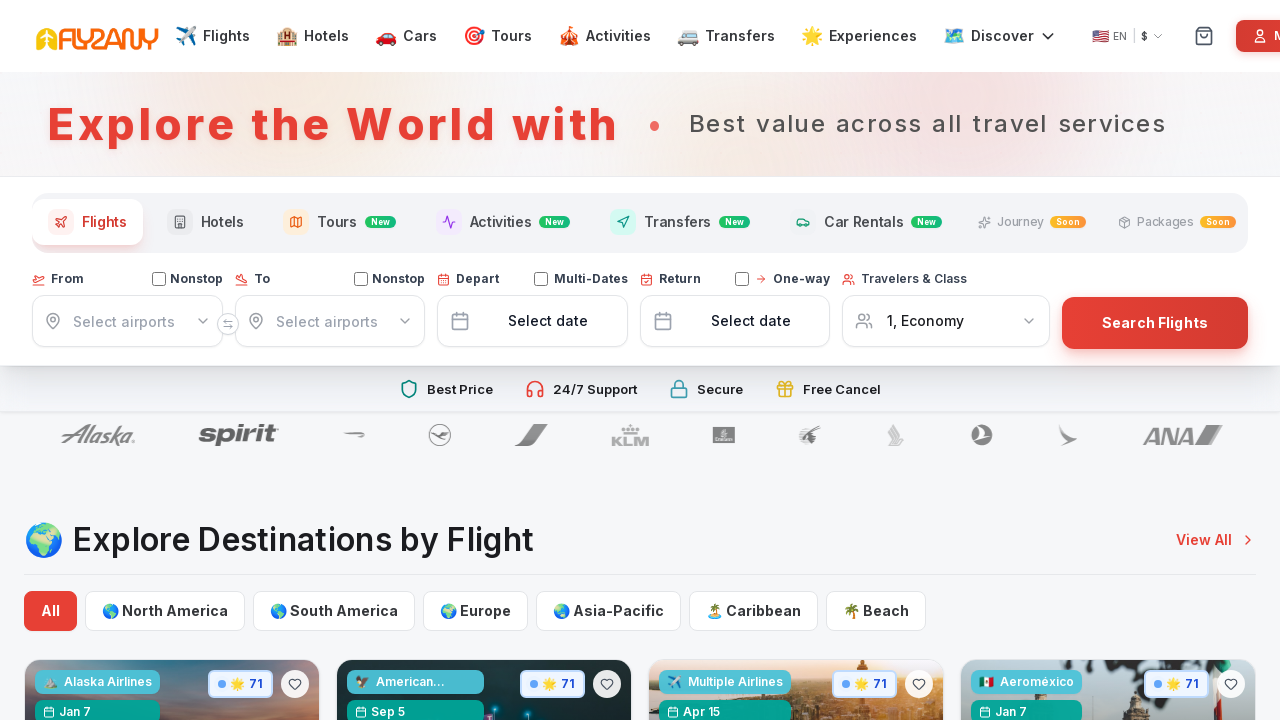

Scrolled to top of page before testing Tours service
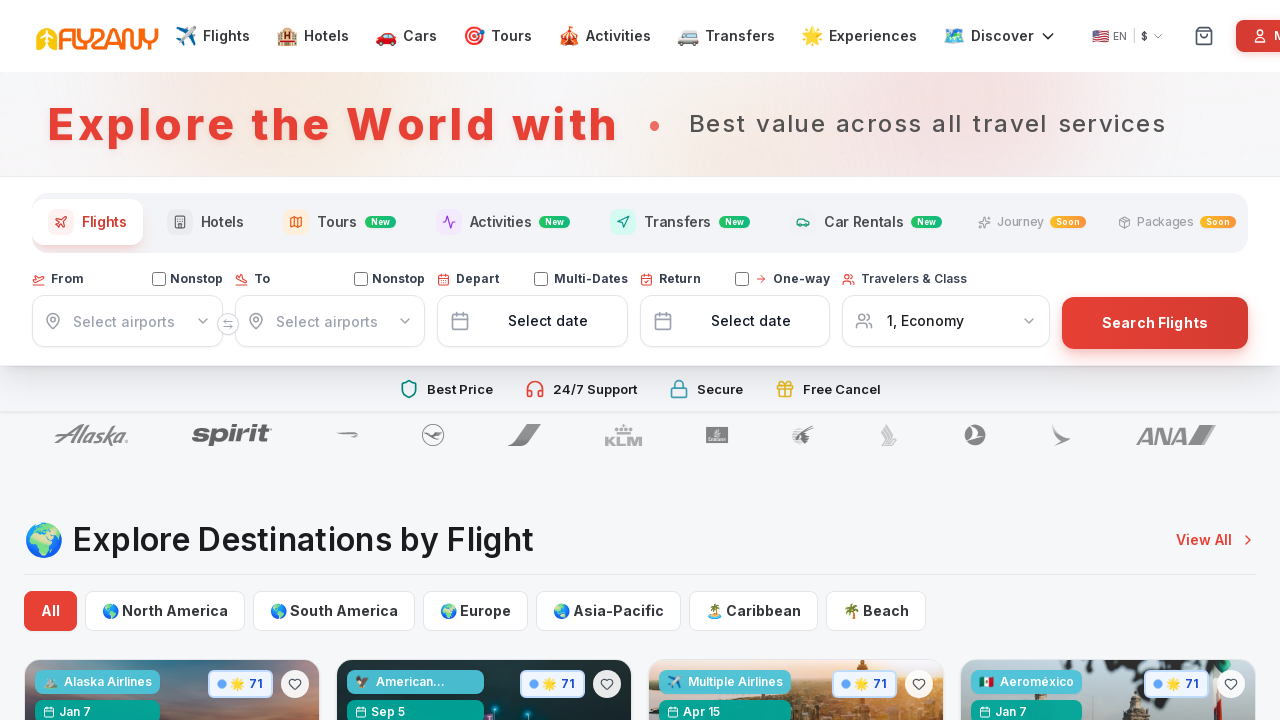

Applied 1 second timeout after scrolling
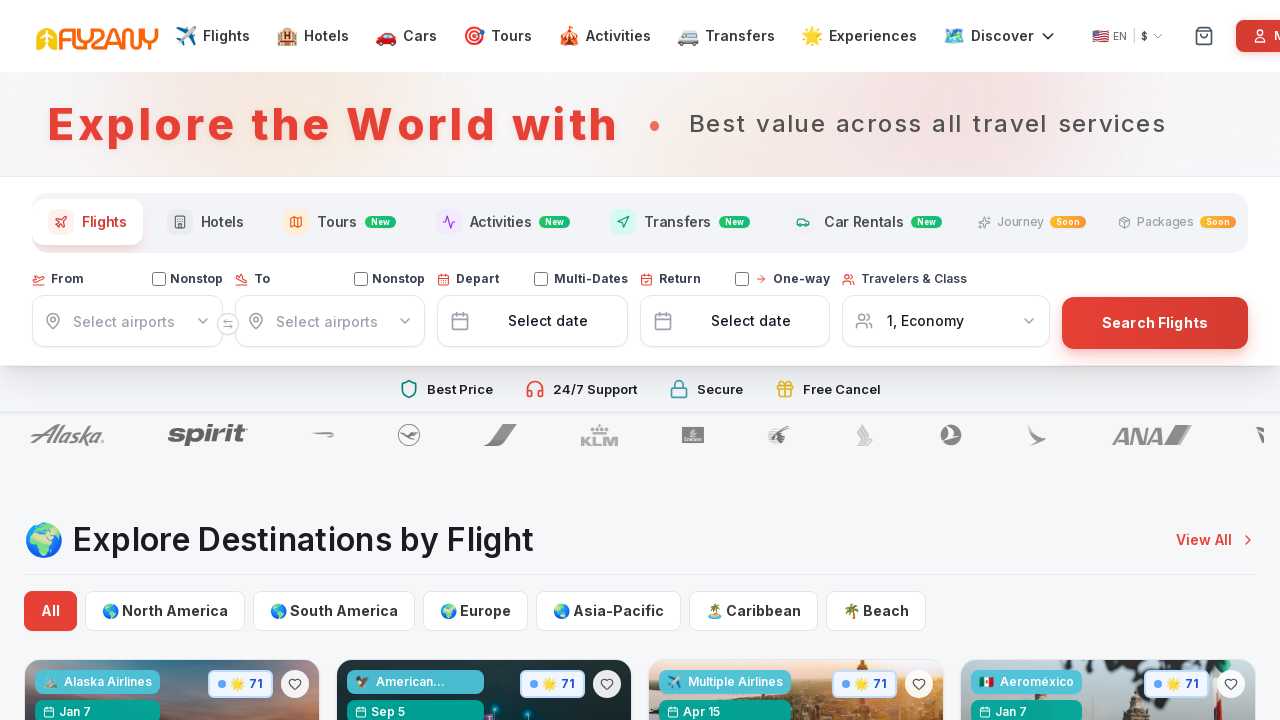

Clicked on Tours service card at (498, 36) on text=Tours
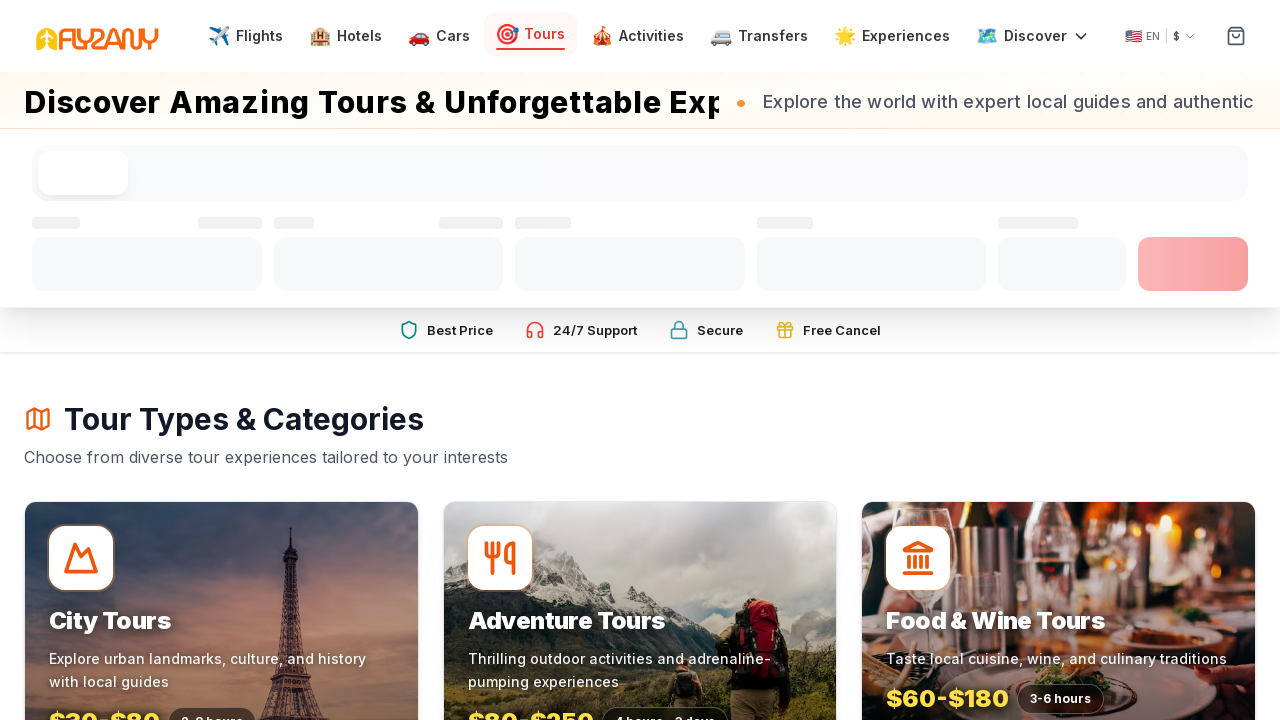

Waited for form/overlay animation after clicking Tours
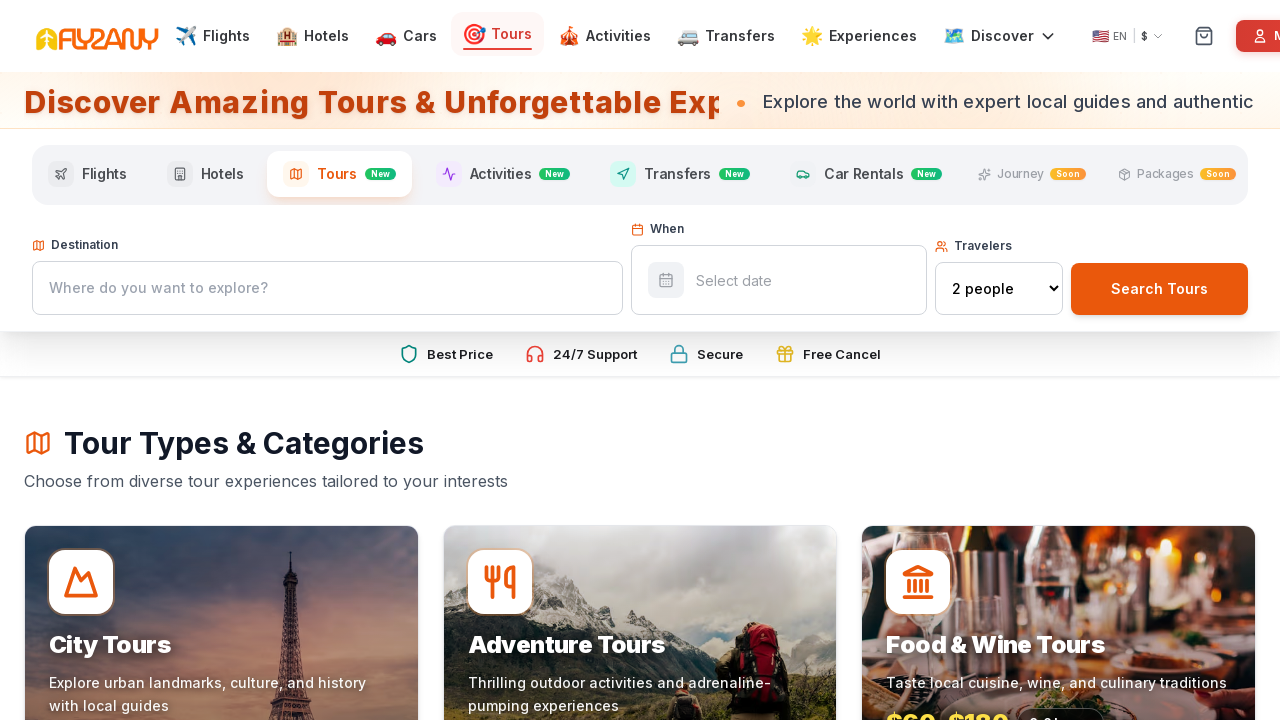

Pressed Escape to close Tours form/modal
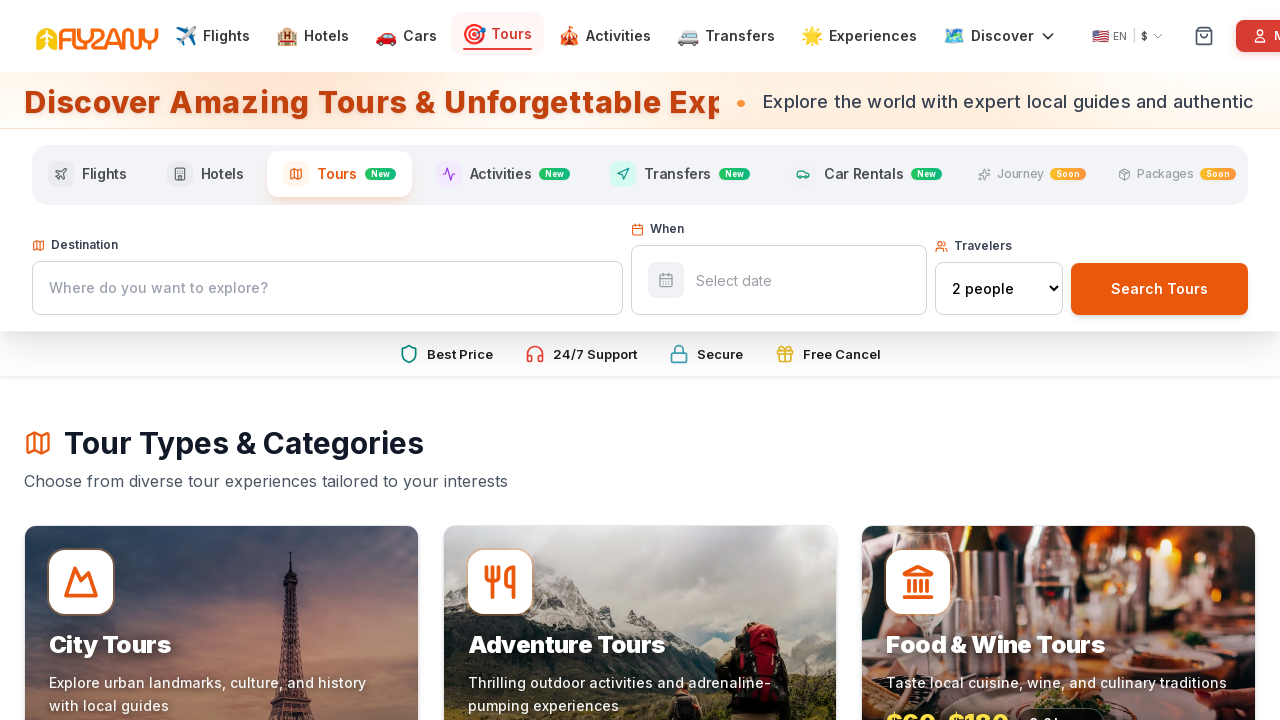

Applied 500ms timeout after closing form
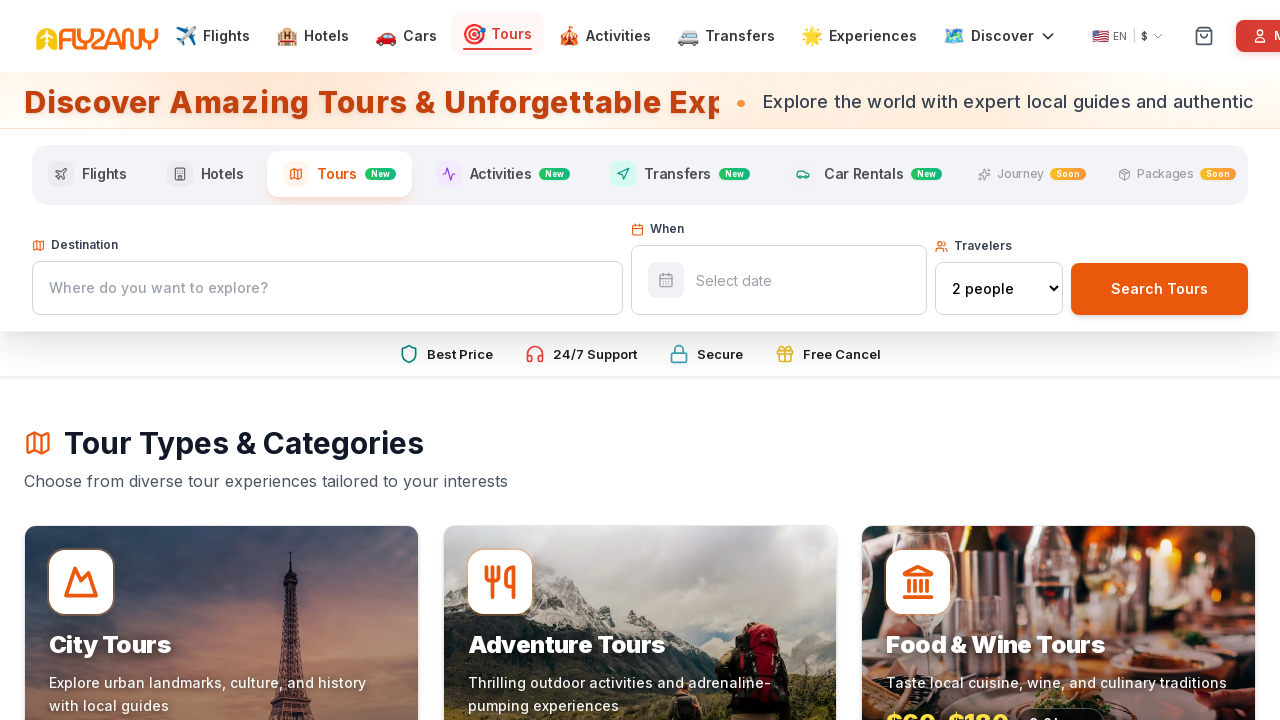

Scrolled to top of page before testing Seguro service
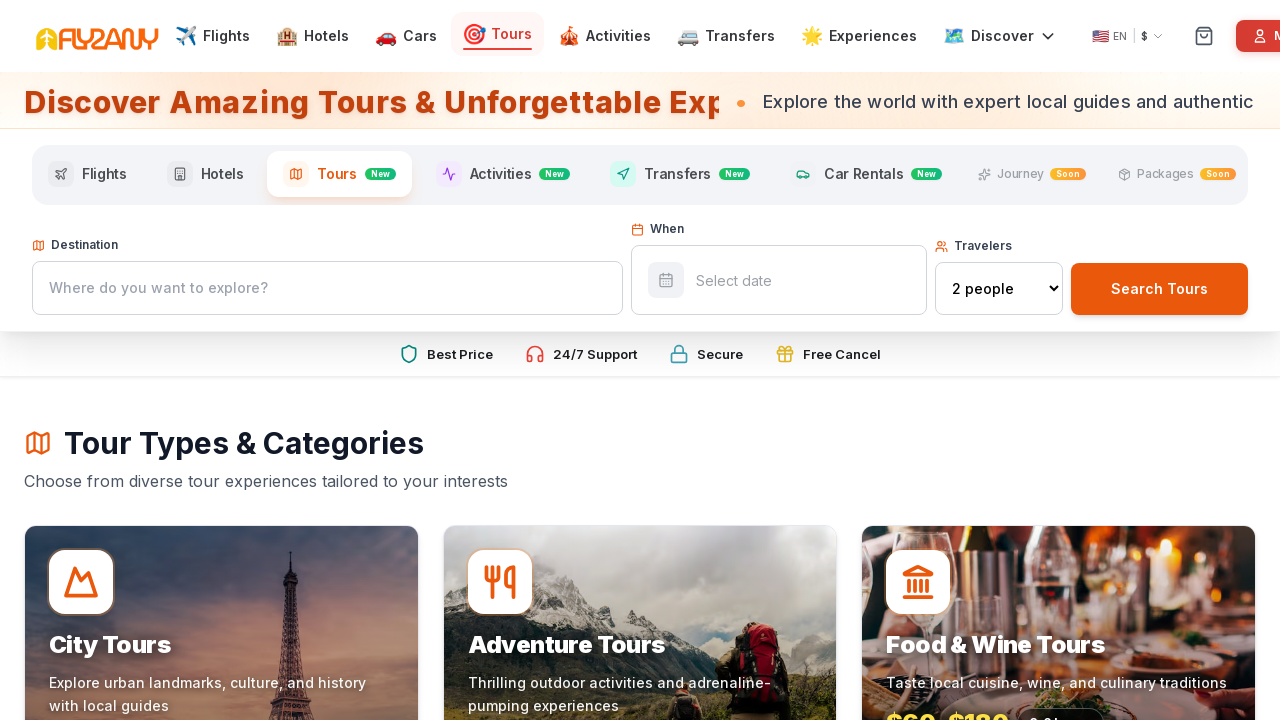

Applied 1 second timeout after scrolling
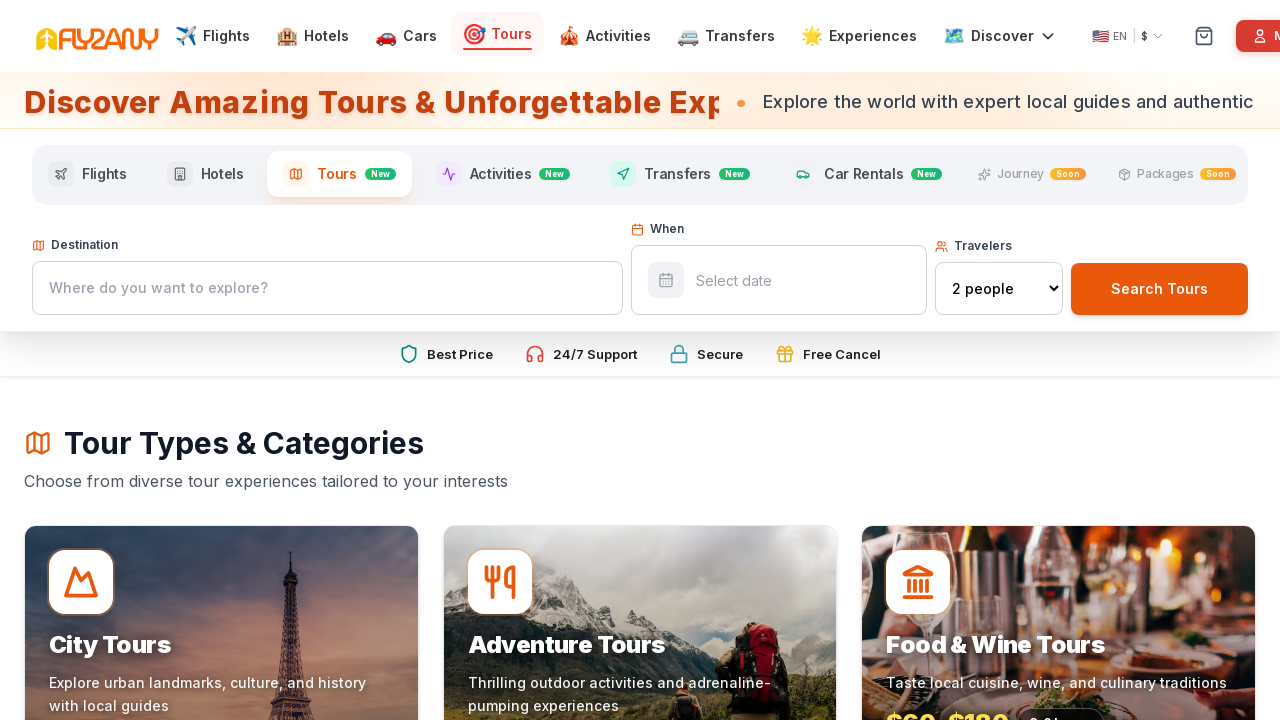

Failed to click on Seguro service card, continuing to next service on text=Seguro
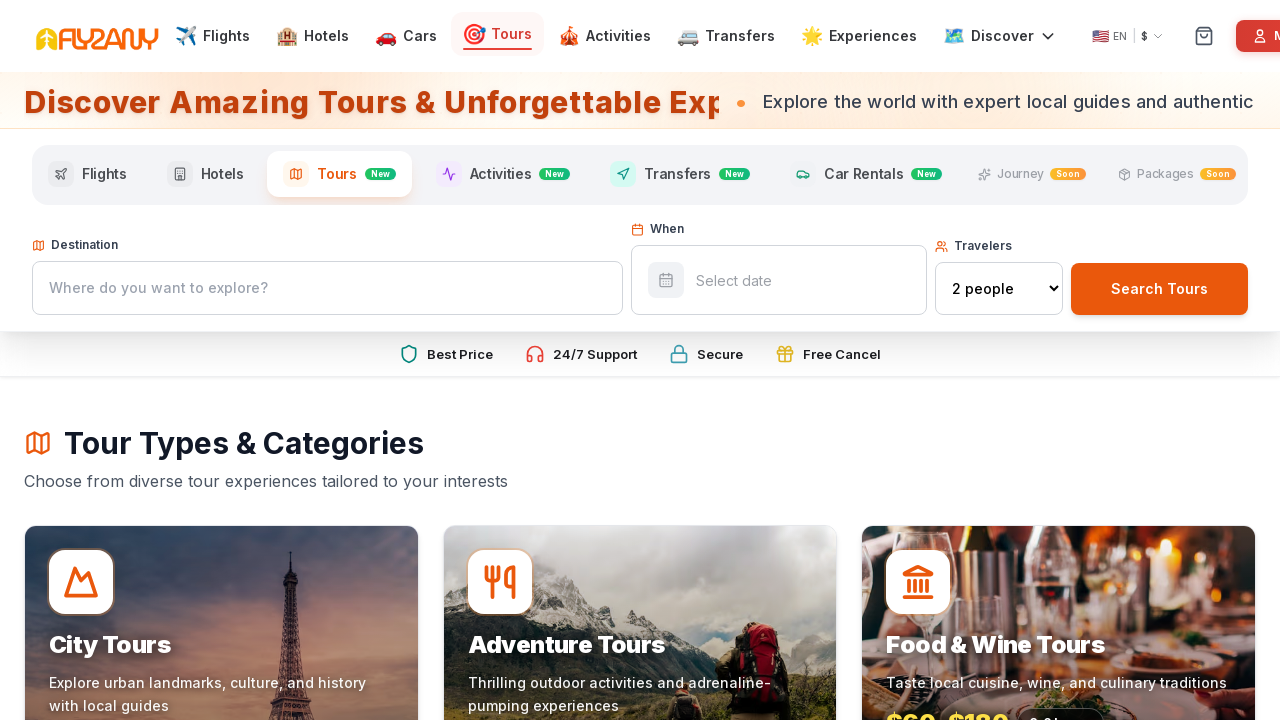

Scrolled back to top of page after testing all services
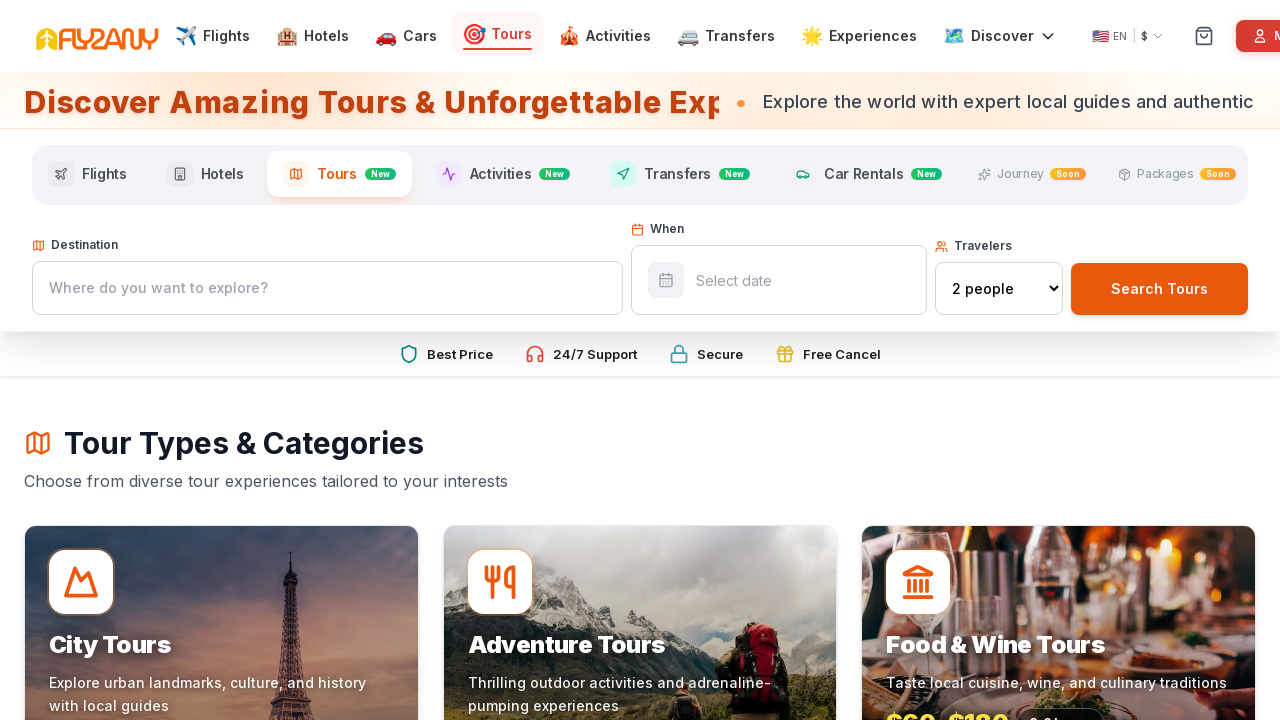

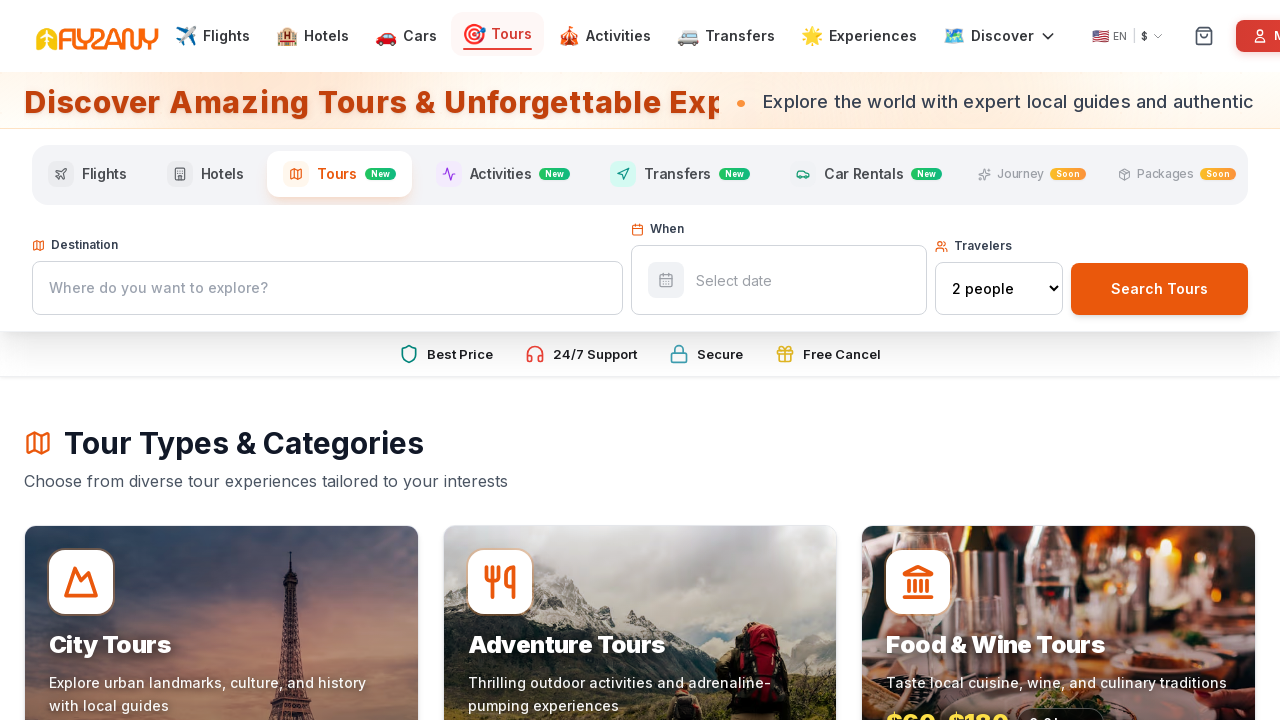